Tests navigation on demoblaze.com by clicking on the Phones category, waiting for products to load, and clicking on the first mobile phone in the list

Starting URL: https://demoblaze.com/index.html

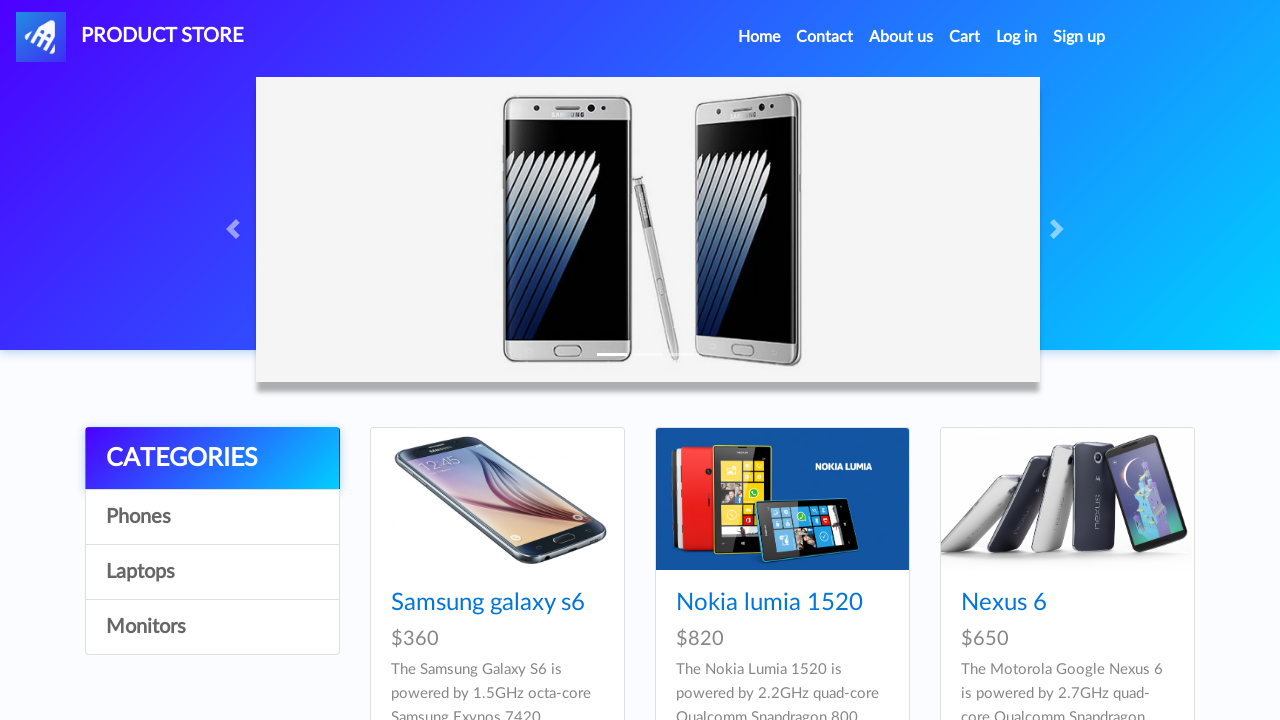

Clicked on Phones category at (212, 517) on xpath=//a[.='Phones']
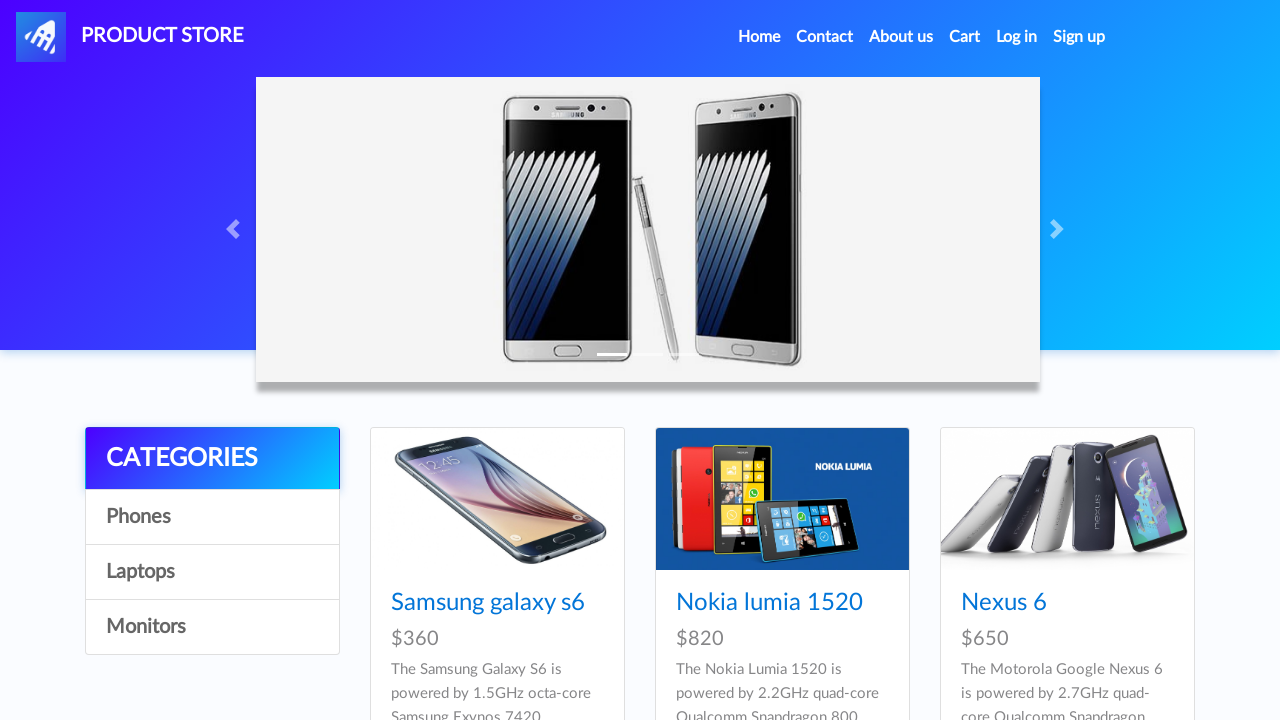

Product listings loaded and became visible
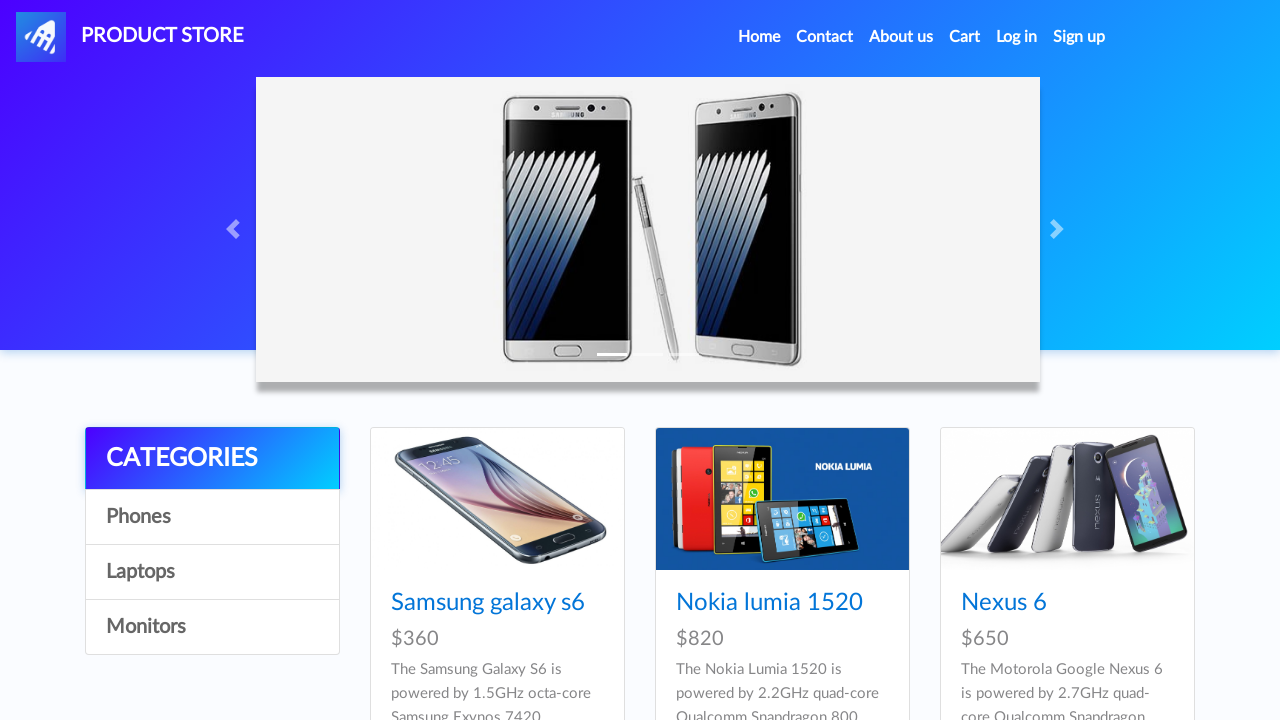

Clicked on the first mobile phone in the list at (488, 603) on #tbodyid h4 a >> nth=0
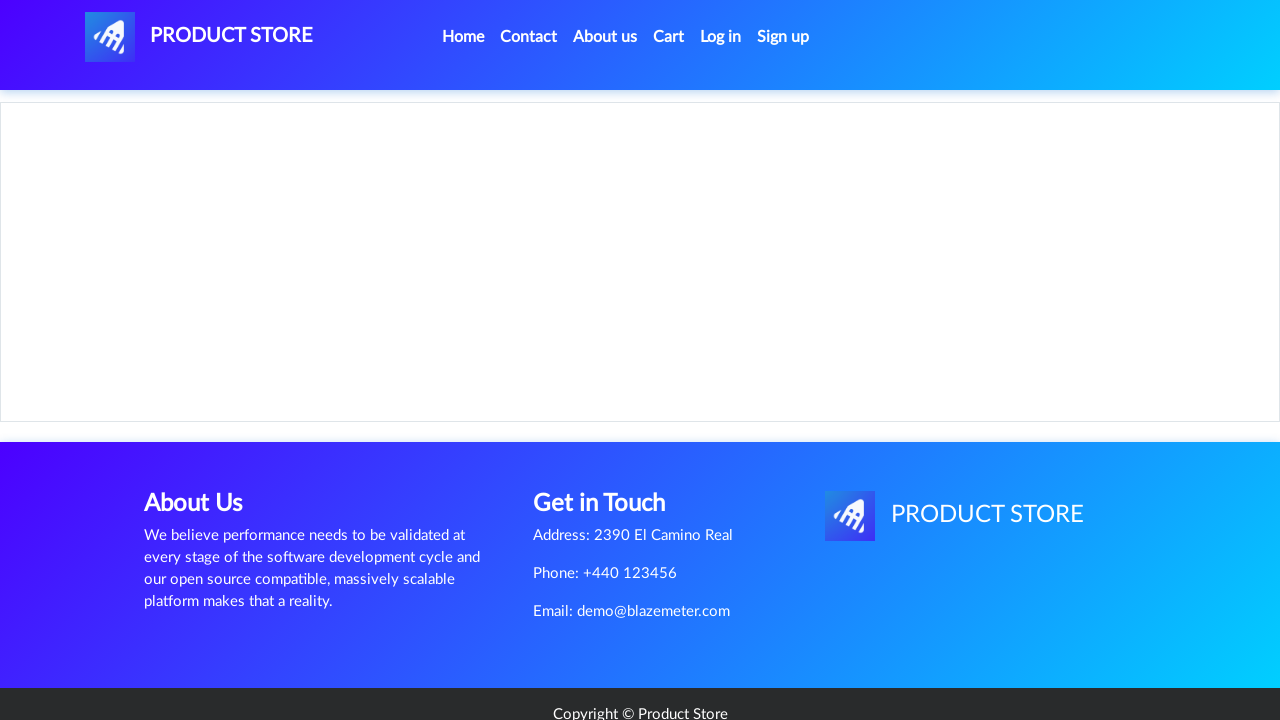

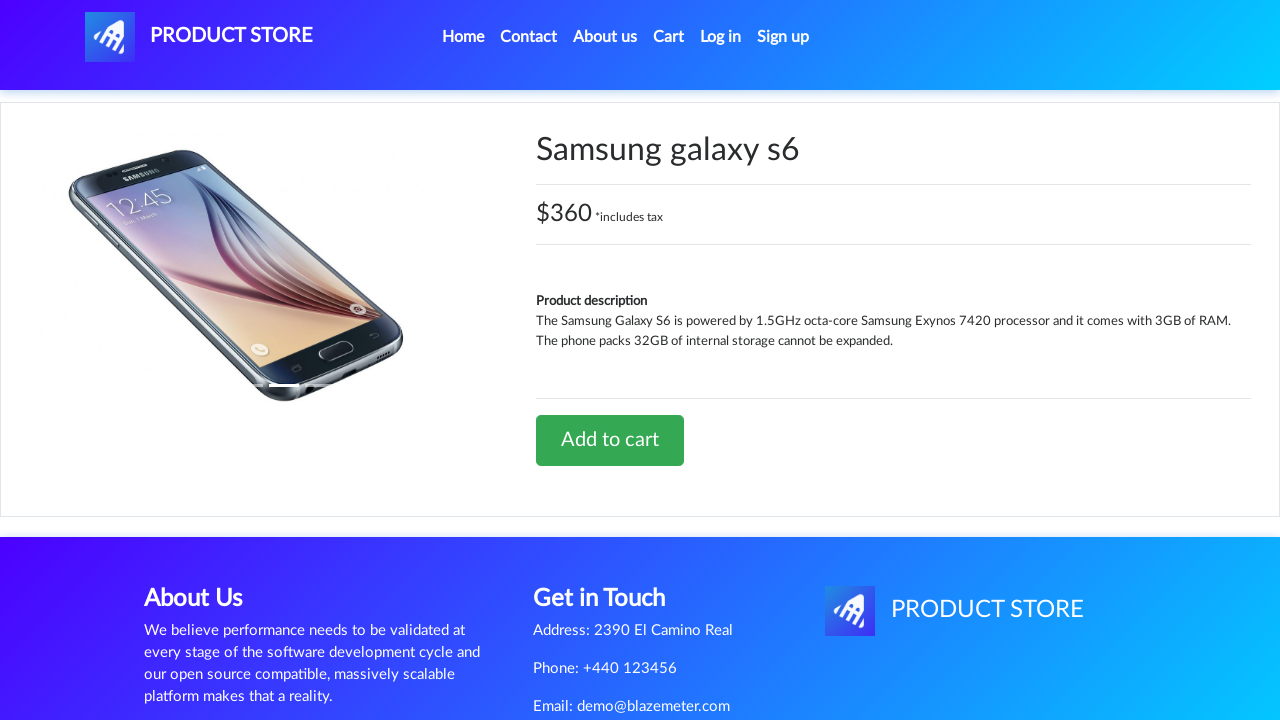